Navigates to SpotWX RDPS weather forecast page, verifies forecast charts load, then navigates to NAM forecast page.

Starting URL: https://spotwx.com/products/grib_index.php?model=rdps_10km&lat=60.00552&lon=-111.88494&tz=America/Yellowknife&label=ThebachaFPV%20-%20Fort%20Smith

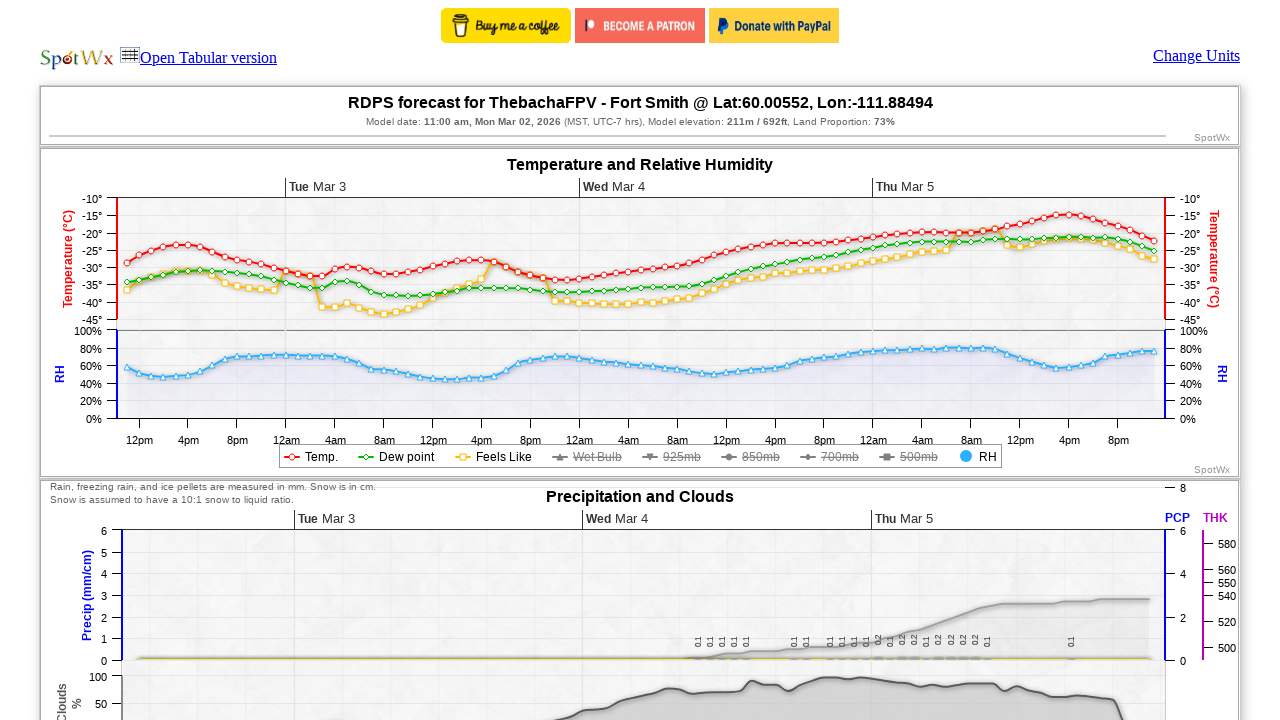

RDPS page fully loaded (networkidle)
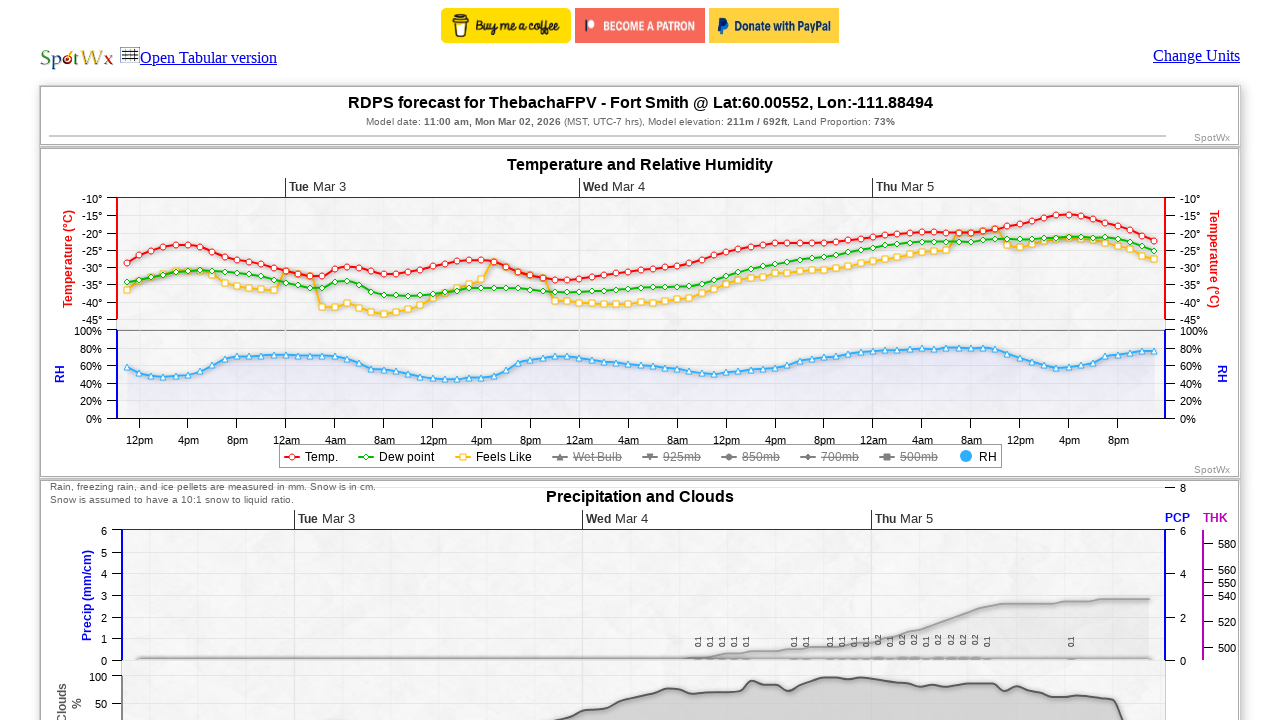

RDPS forecast chart title appeared
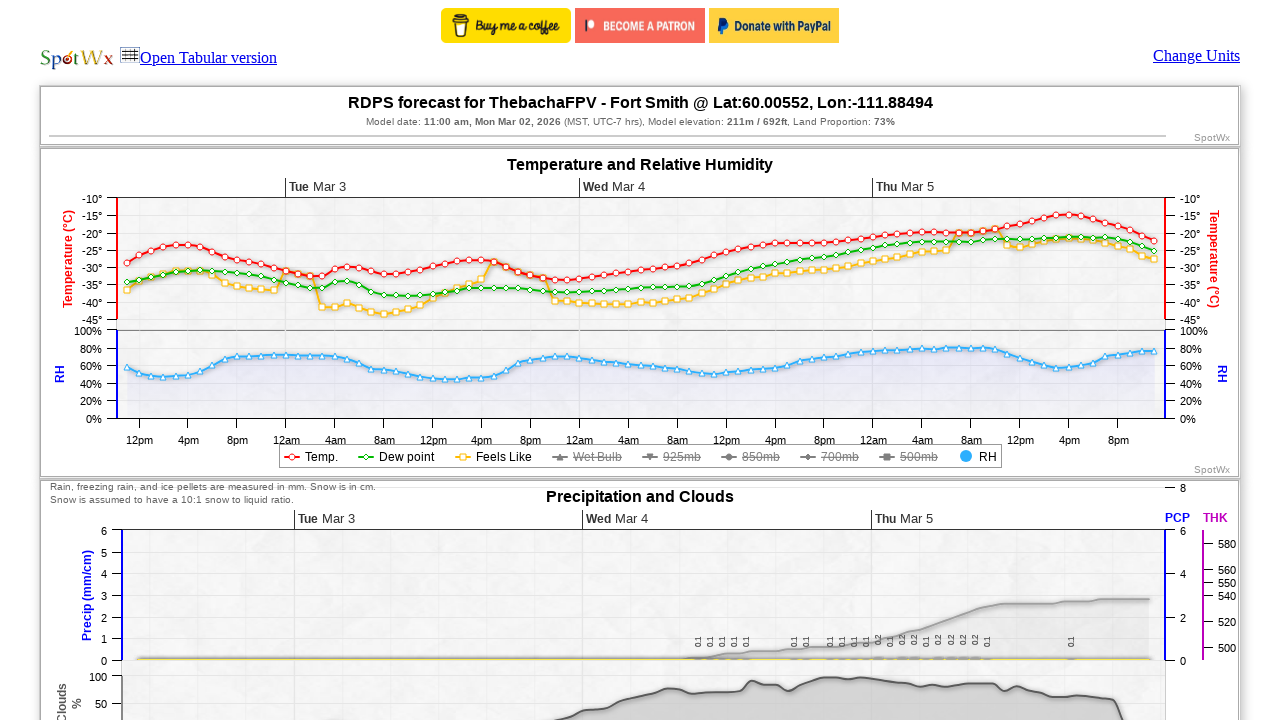

Title container loaded
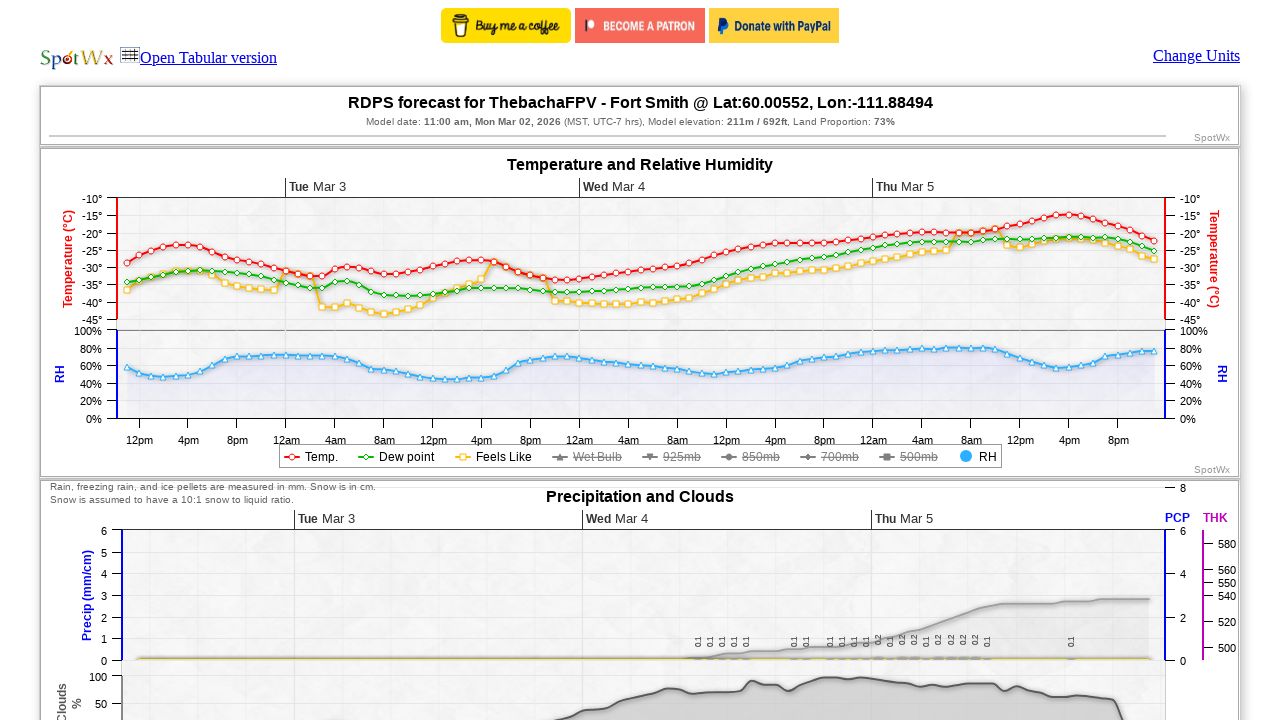

Temperature forecast container loaded
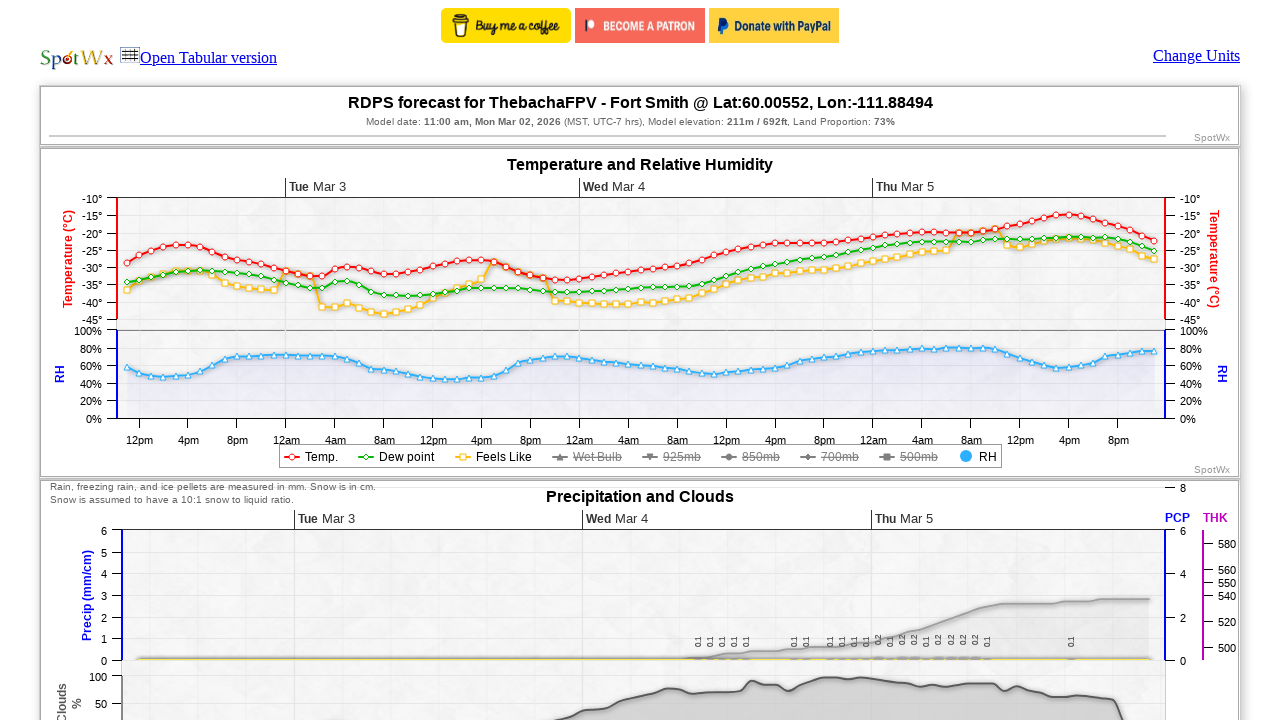

Precipitation forecast container loaded
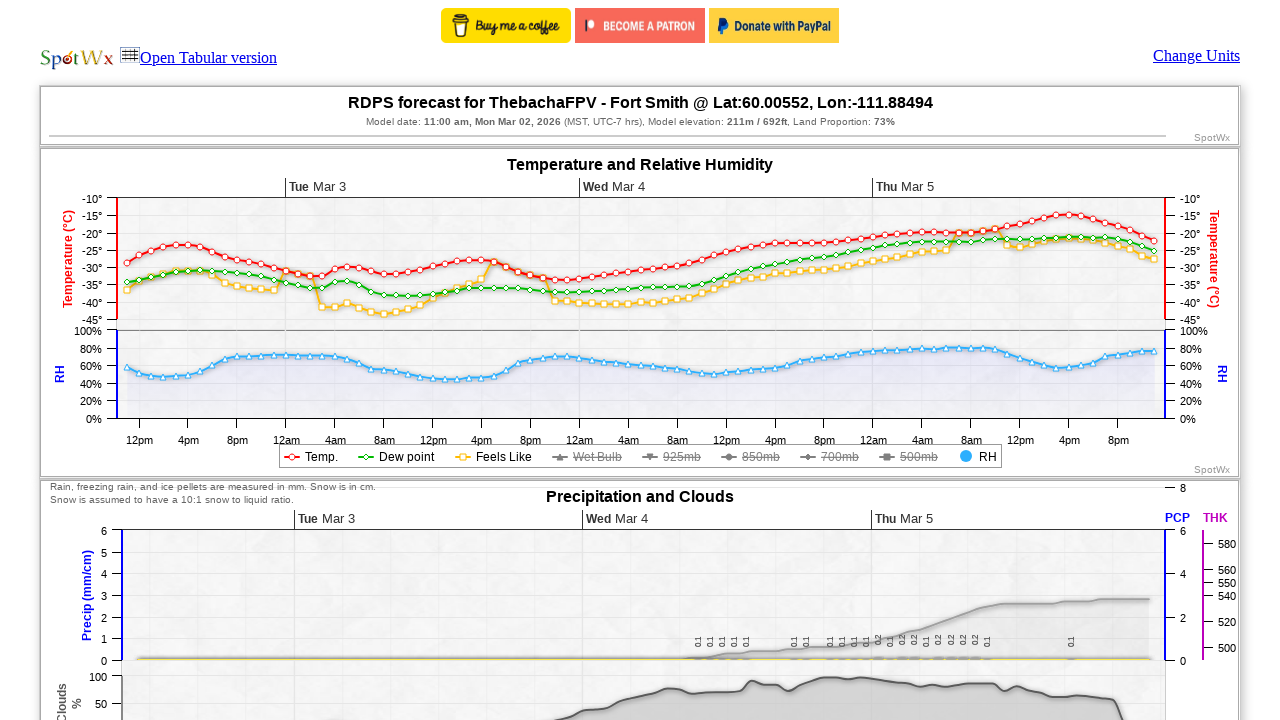

Wind forecast container loaded
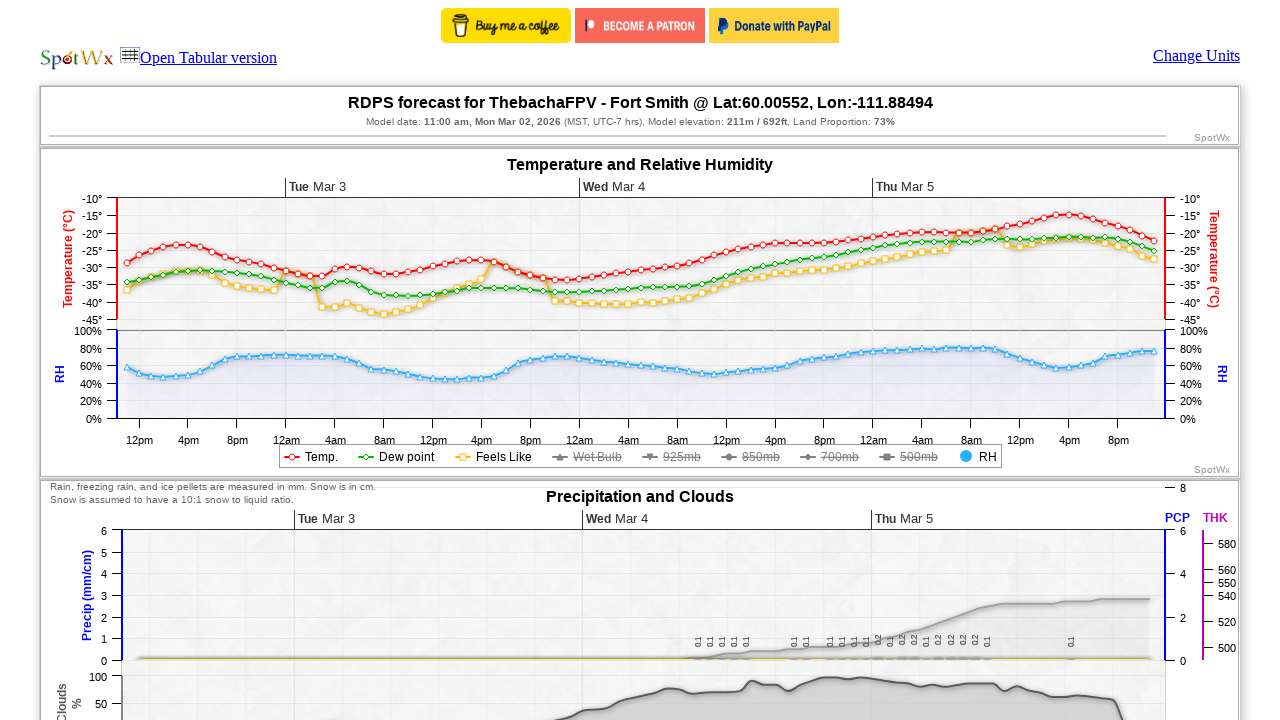

Low-level wind forecast container loaded
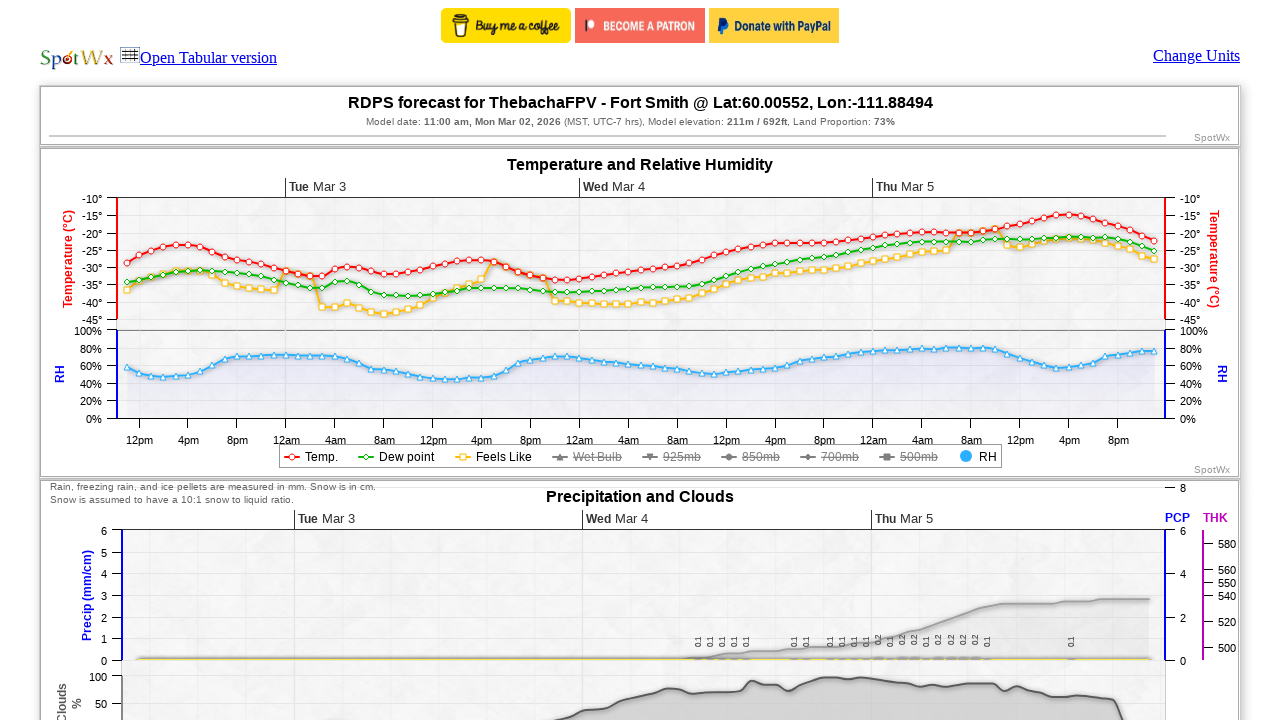

Navigated to NAM forecast page
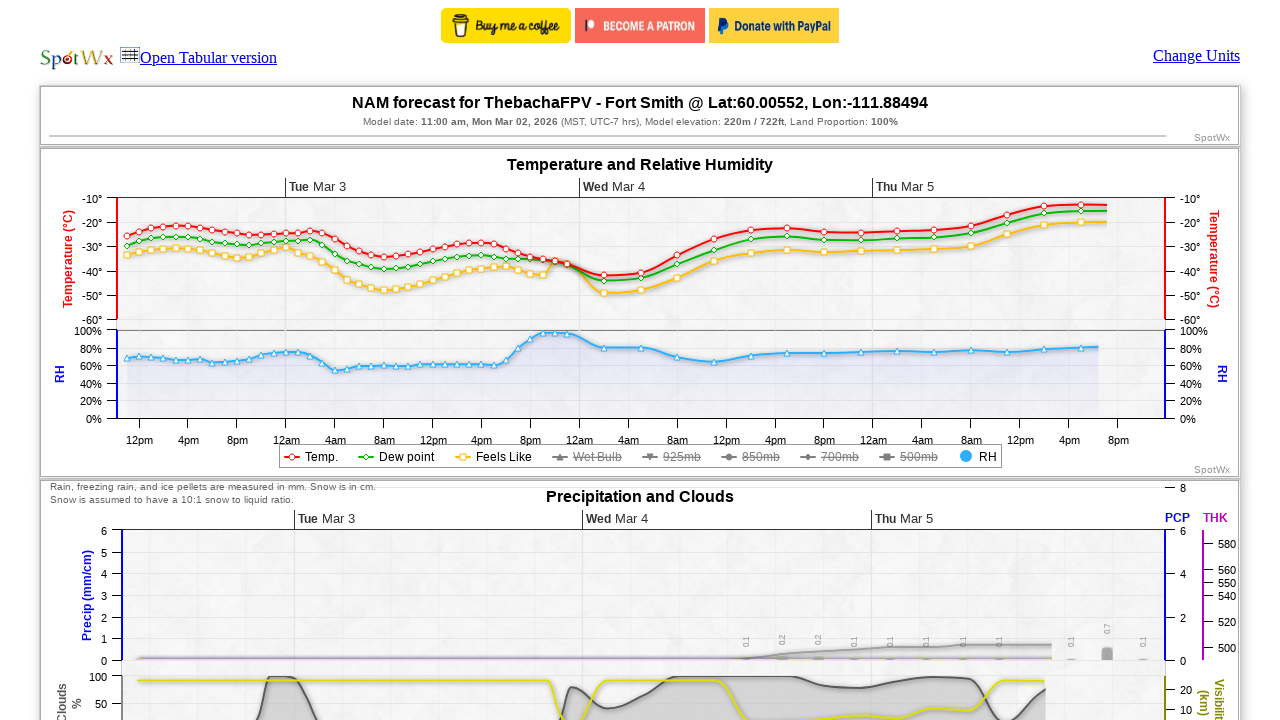

NAM page fully loaded (networkidle)
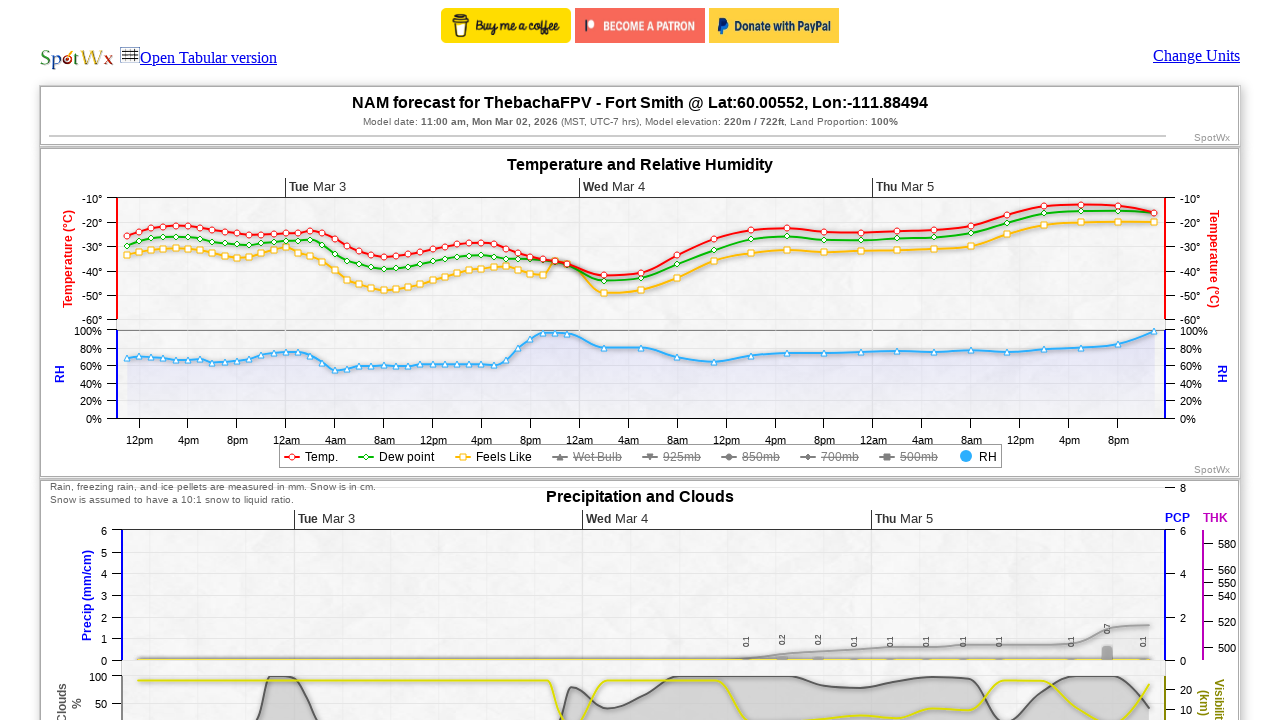

NAM forecast chart title appeared
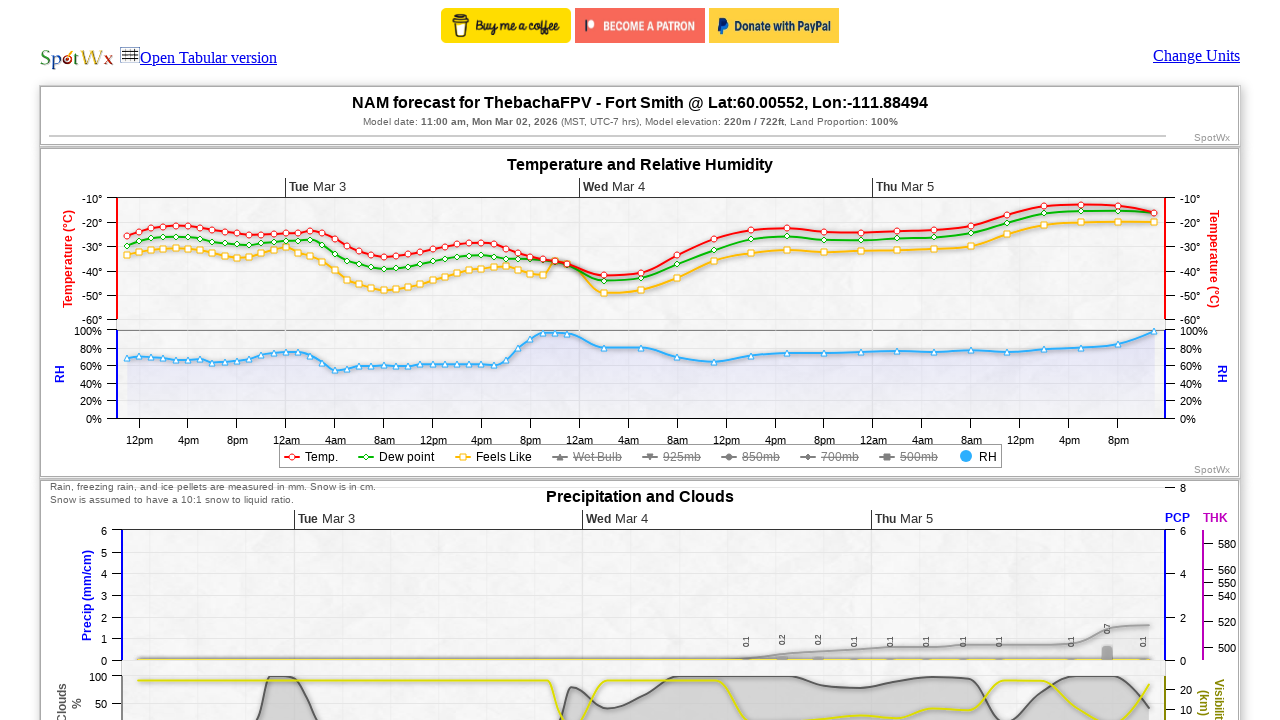

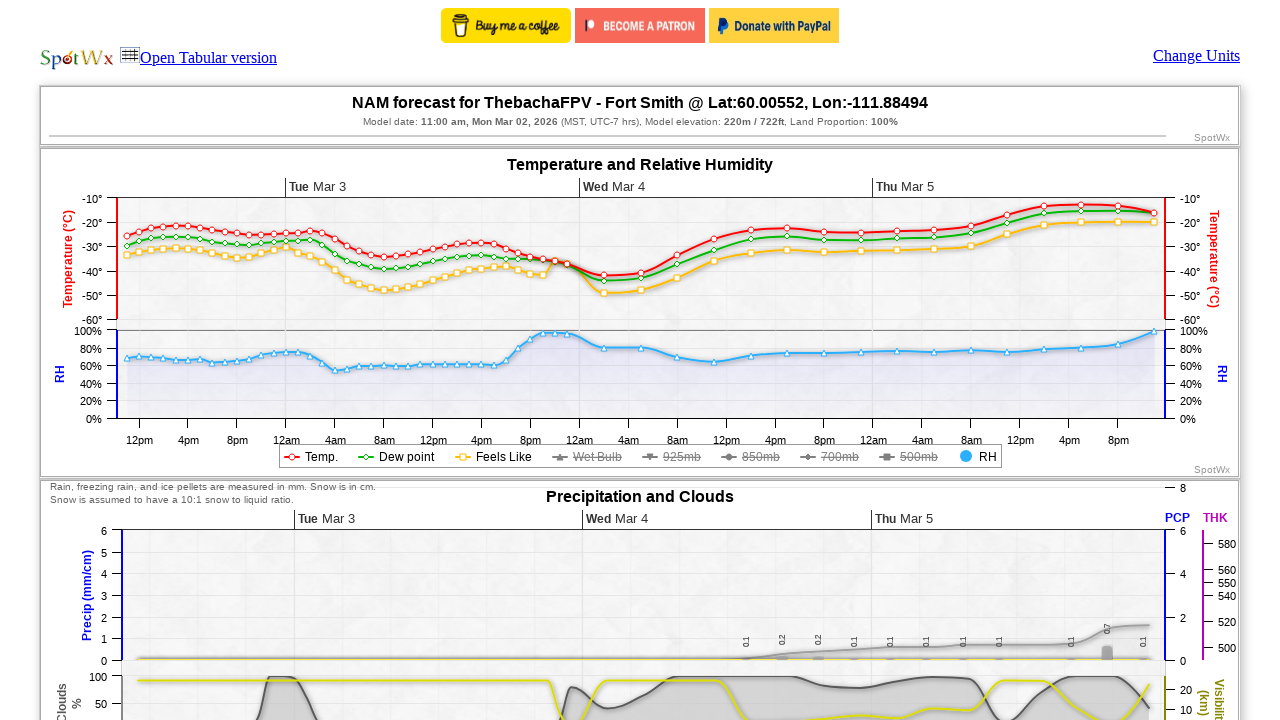